Tests footer navigation by opening all links in the first footer column in new tabs and switching between them to verify they load correctly

Starting URL: http://www.qaclickacademy.com/practice.php

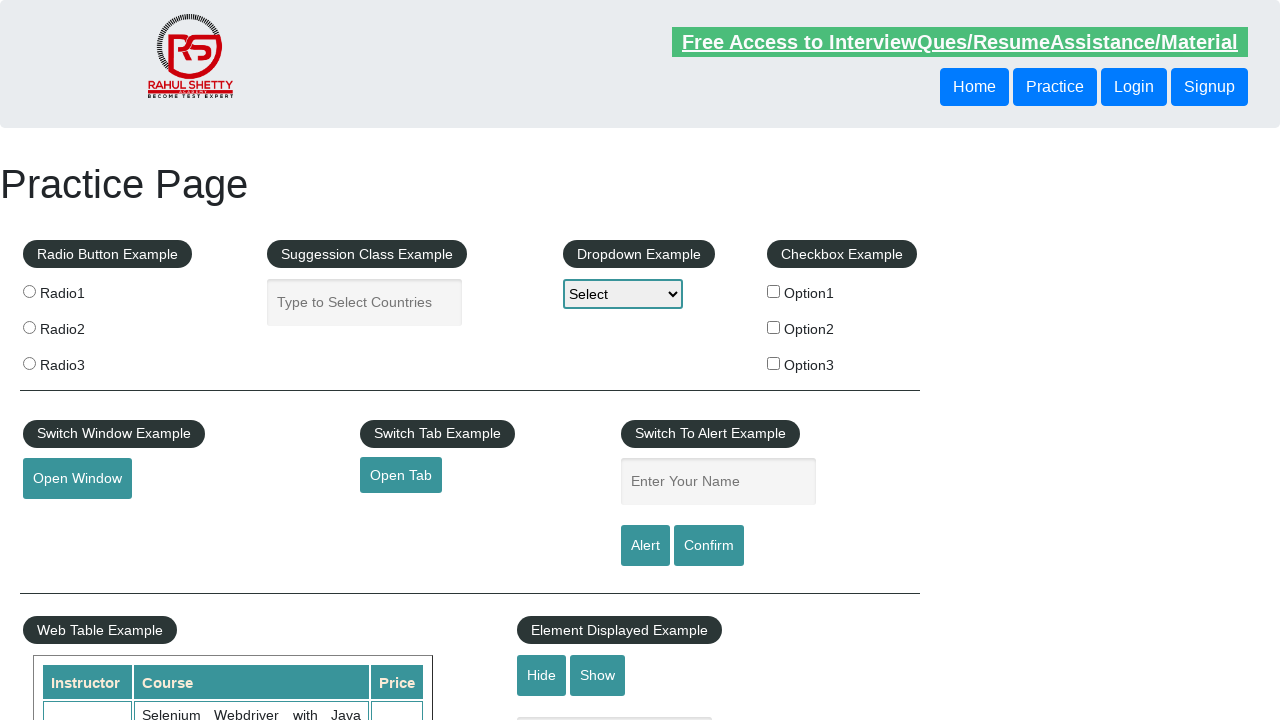

Located footer element with ID 'gf-BIG'
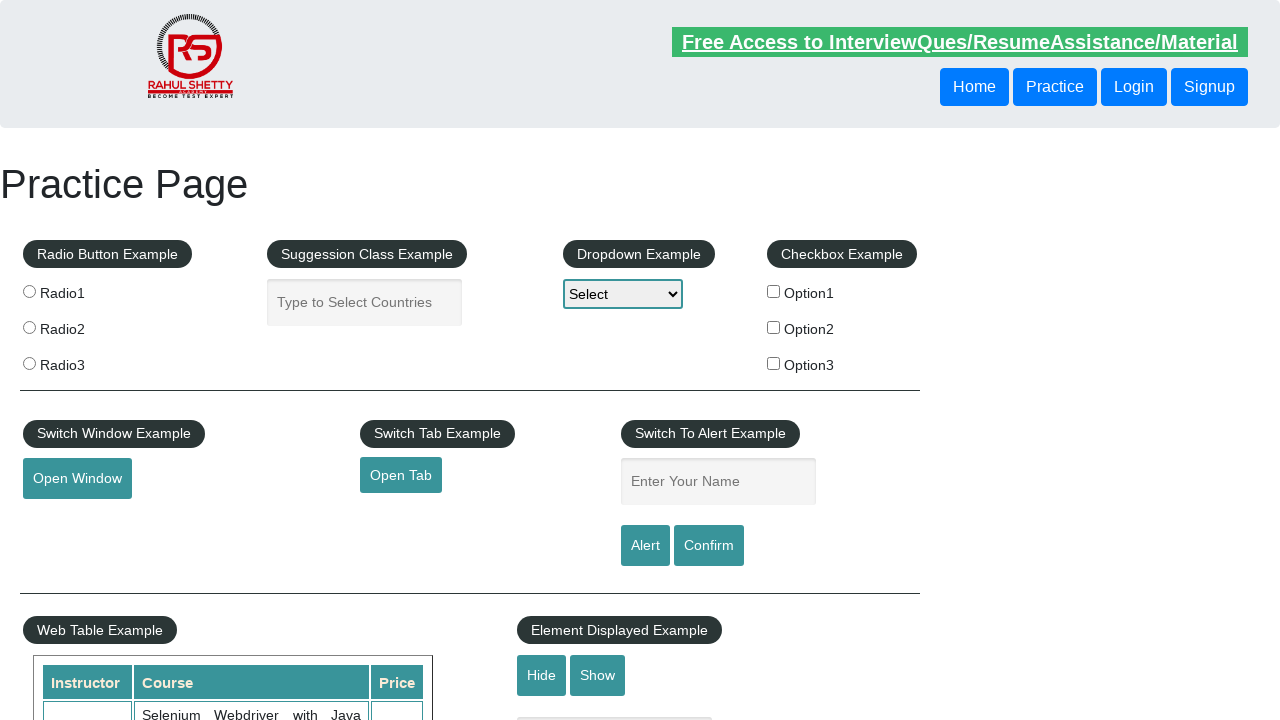

Located first column of footer links
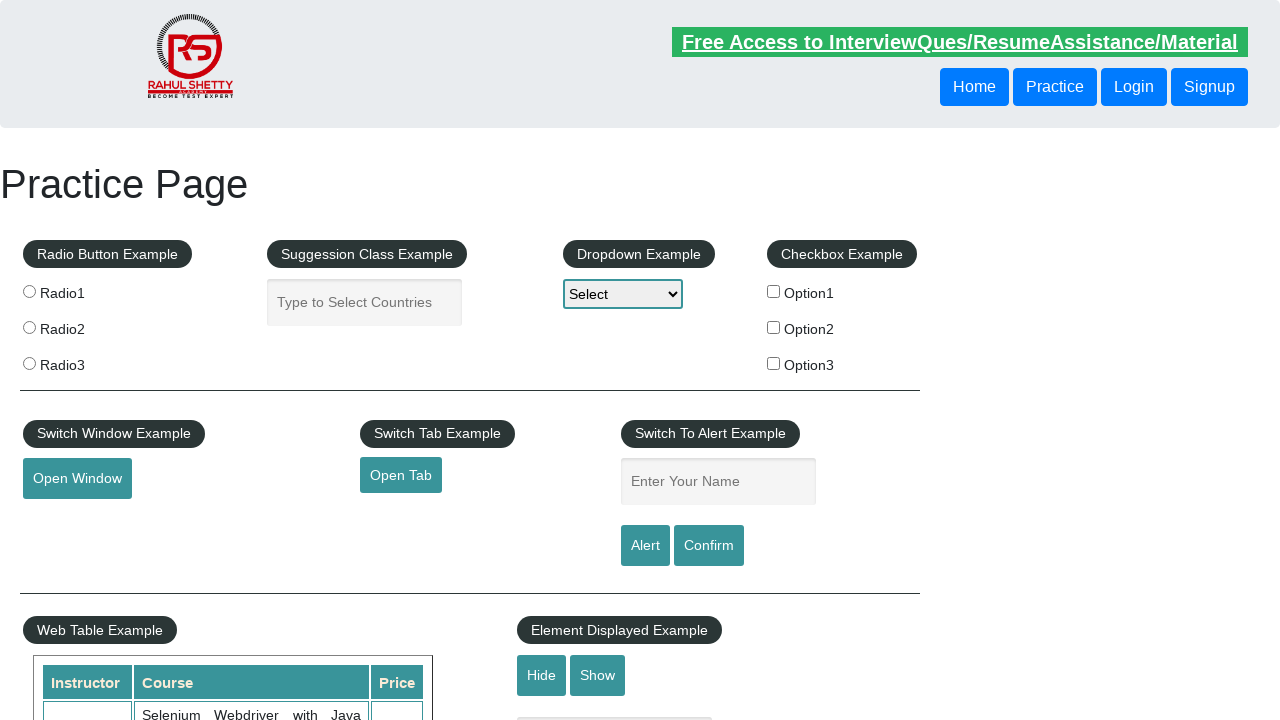

Located all links in first footer column
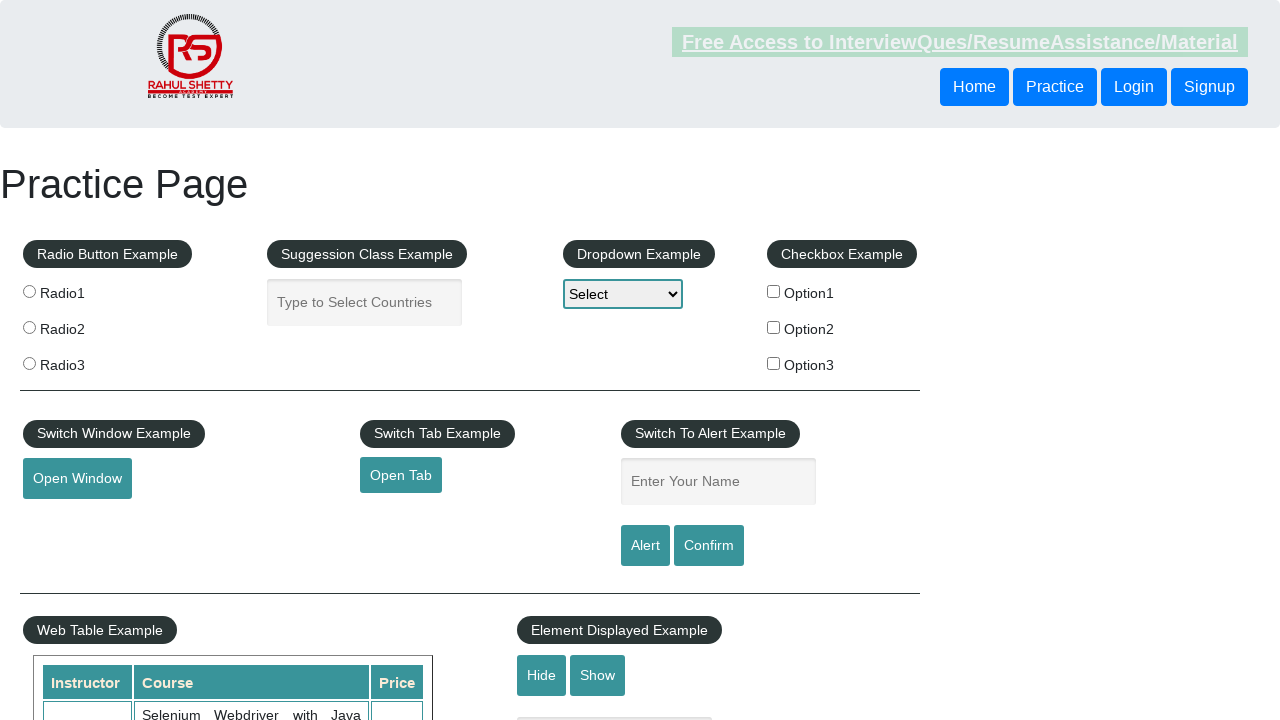

Found 5 links in first footer column
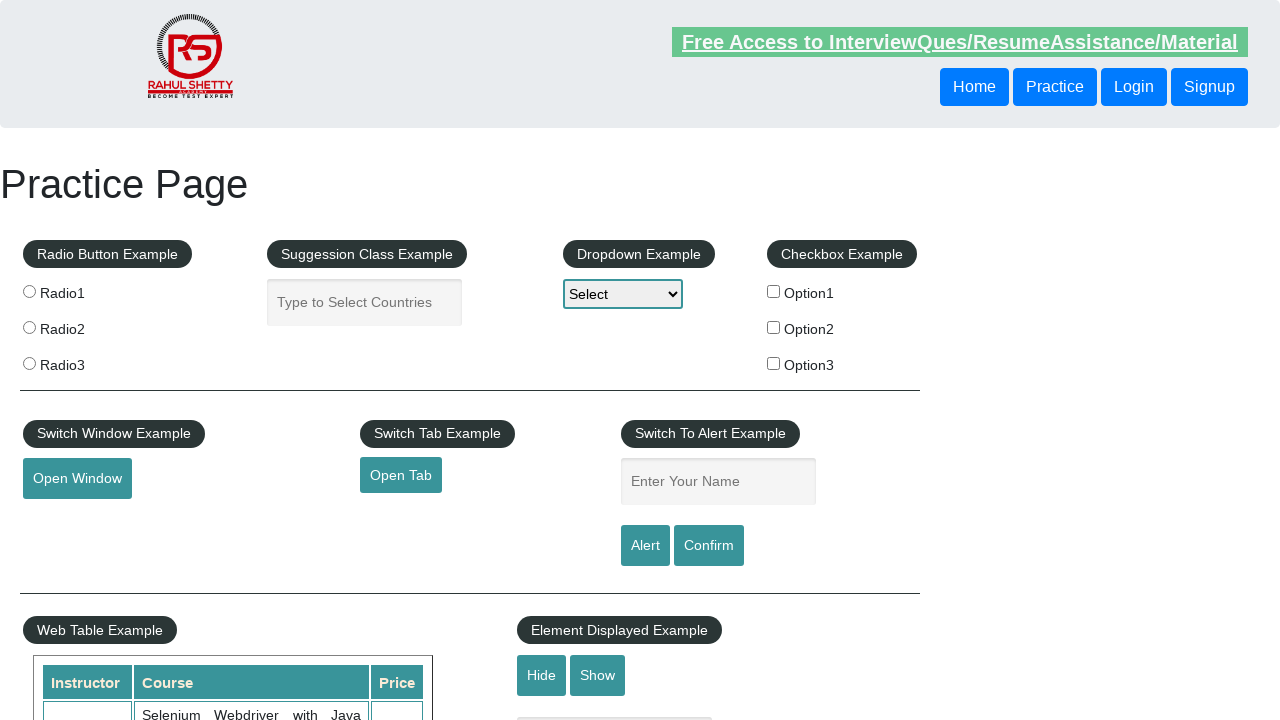

Stored original page reference
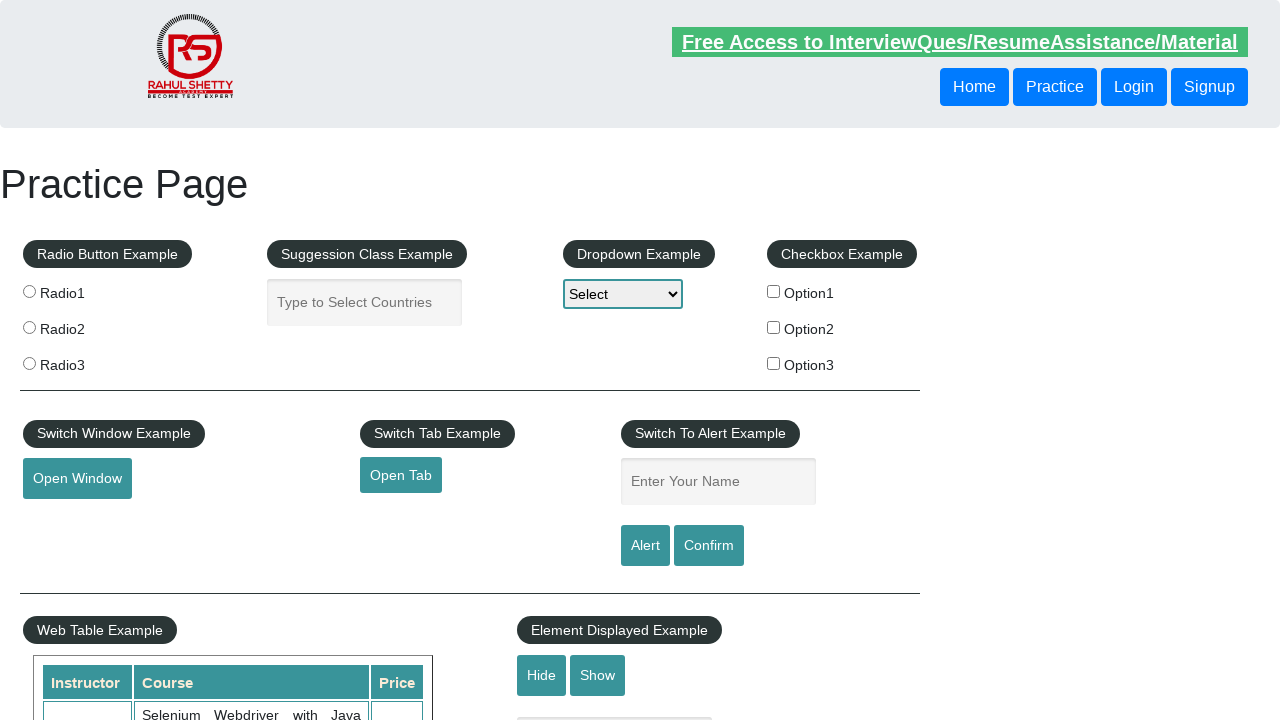

Located footer link at index 1
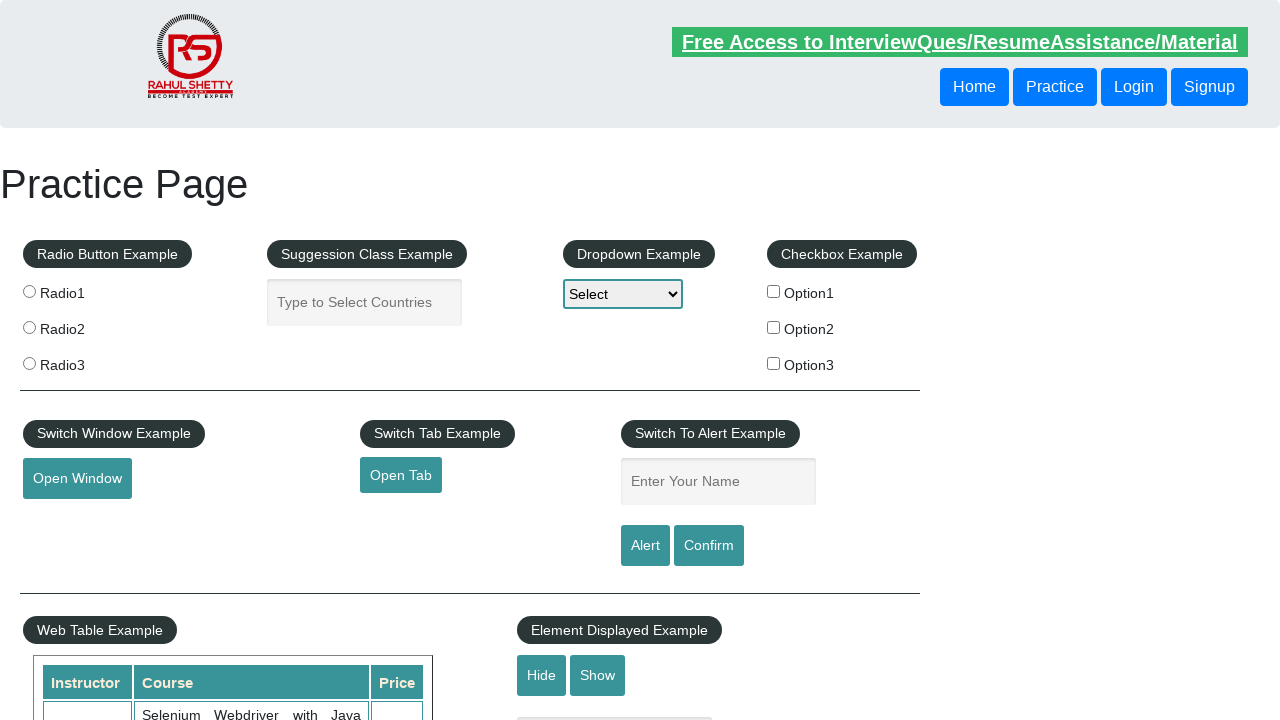

Opened footer link 1 in new tab at (68, 520) on #gf-BIG >> xpath=//table/tbody/tr/td[1]/ul >> a >> nth=1
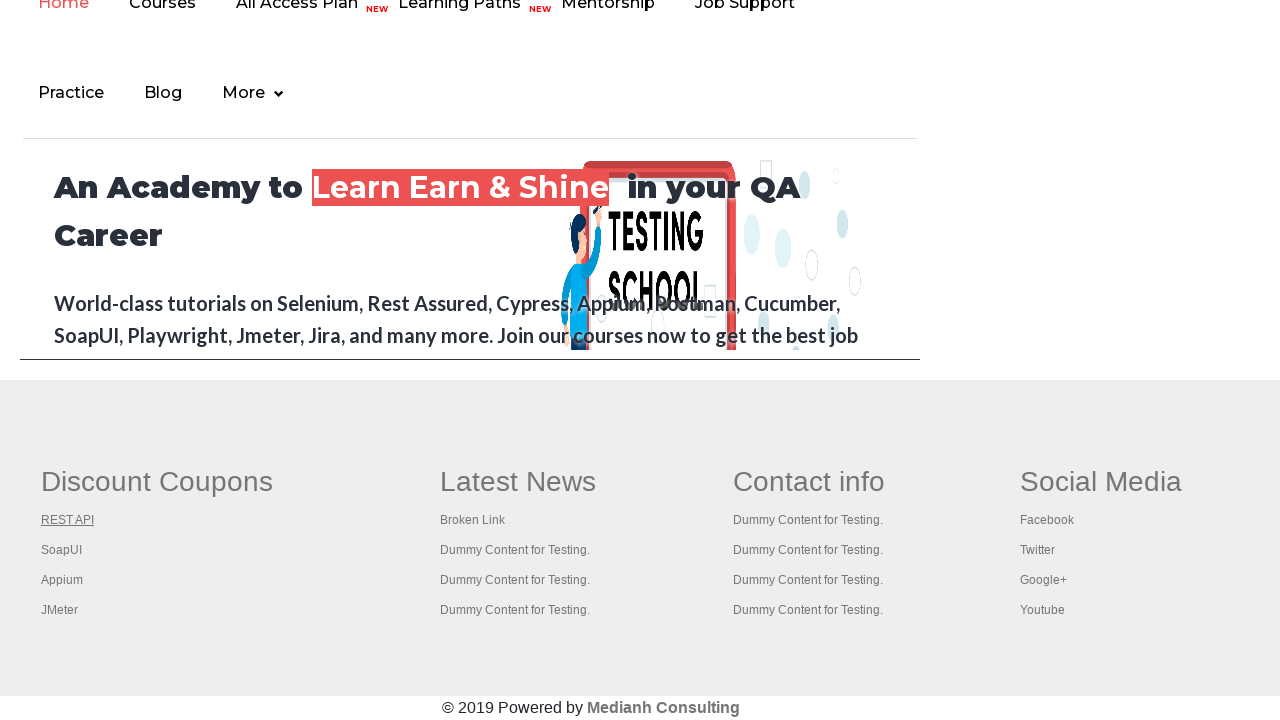

Added new tab 1 to opened_pages list
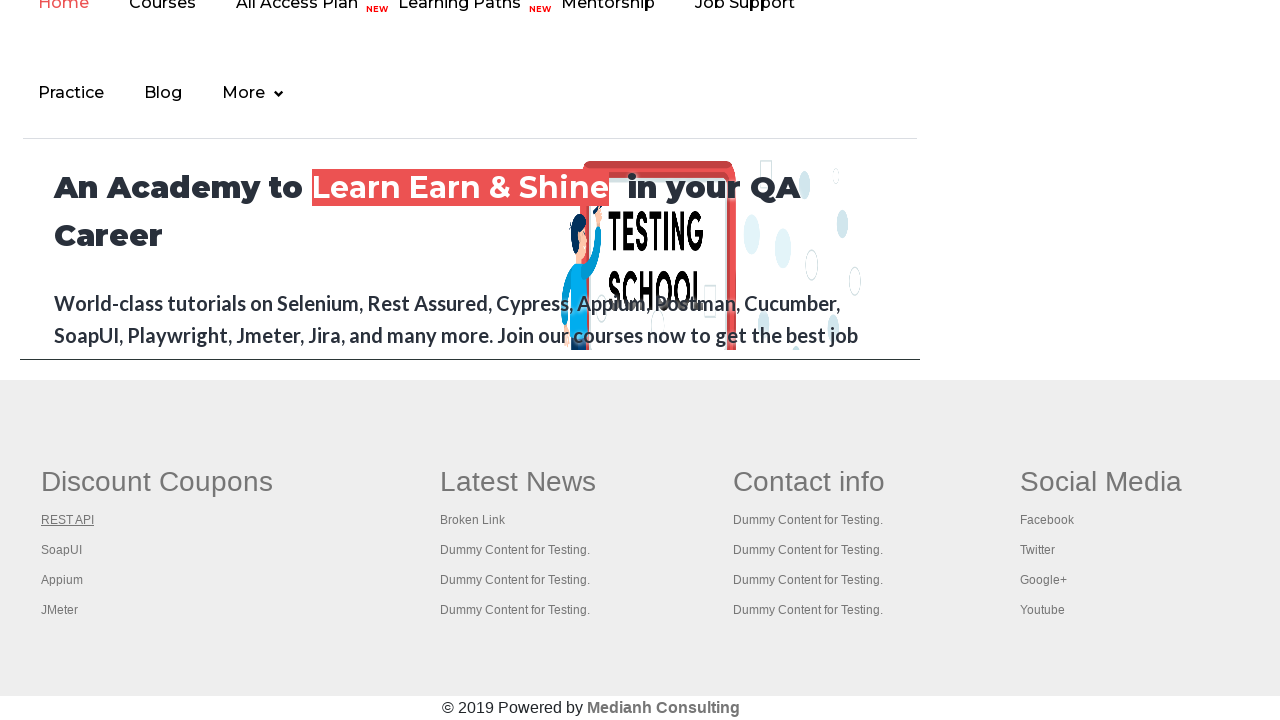

Located footer link at index 2
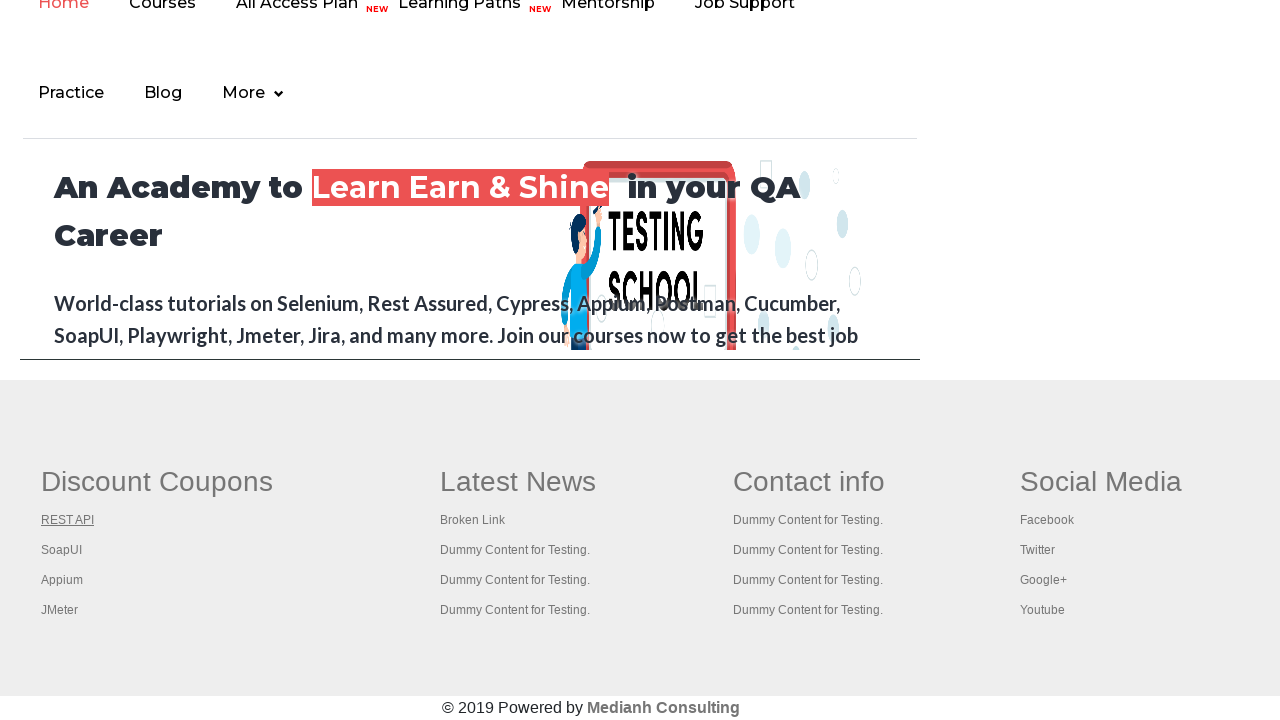

Opened footer link 2 in new tab at (62, 550) on #gf-BIG >> xpath=//table/tbody/tr/td[1]/ul >> a >> nth=2
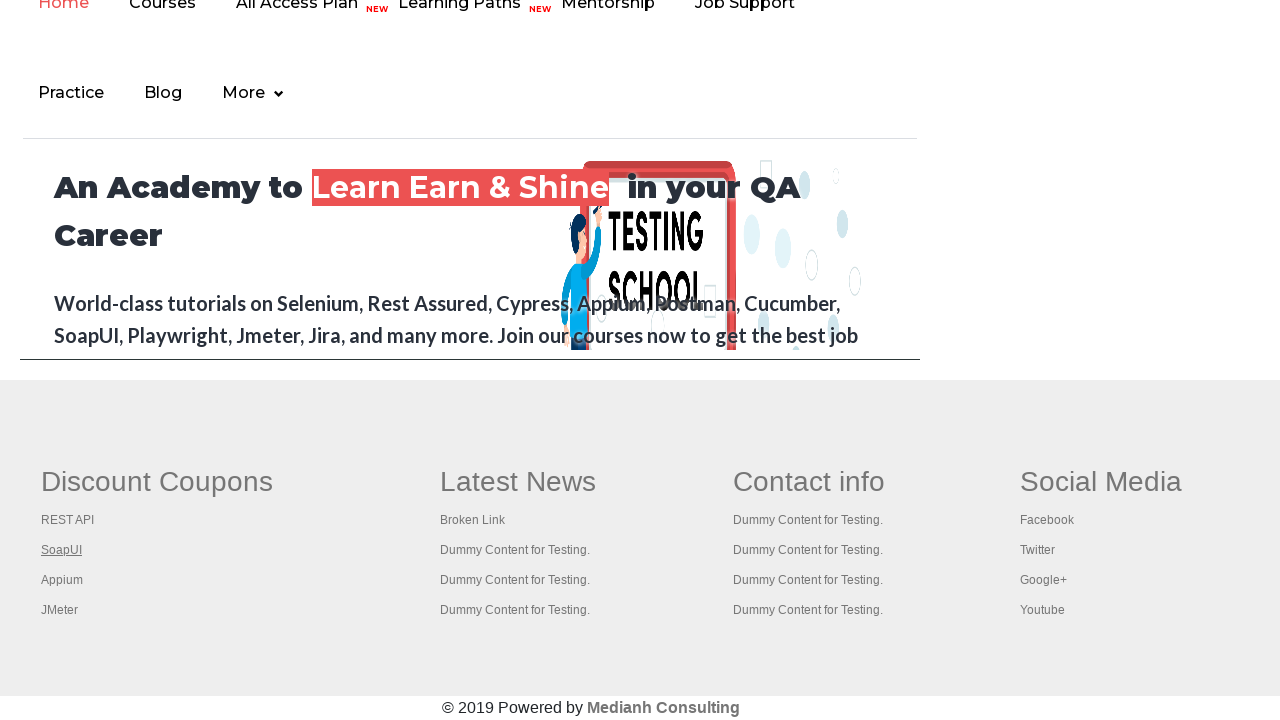

Added new tab 2 to opened_pages list
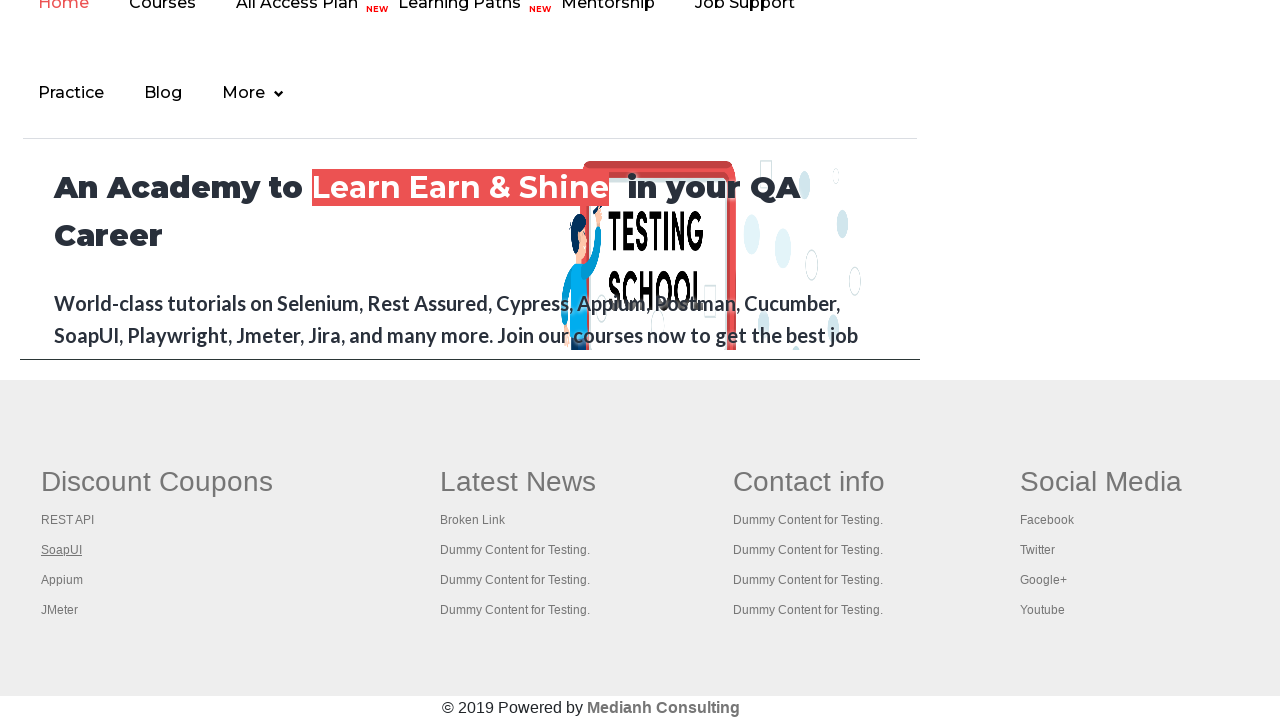

Located footer link at index 3
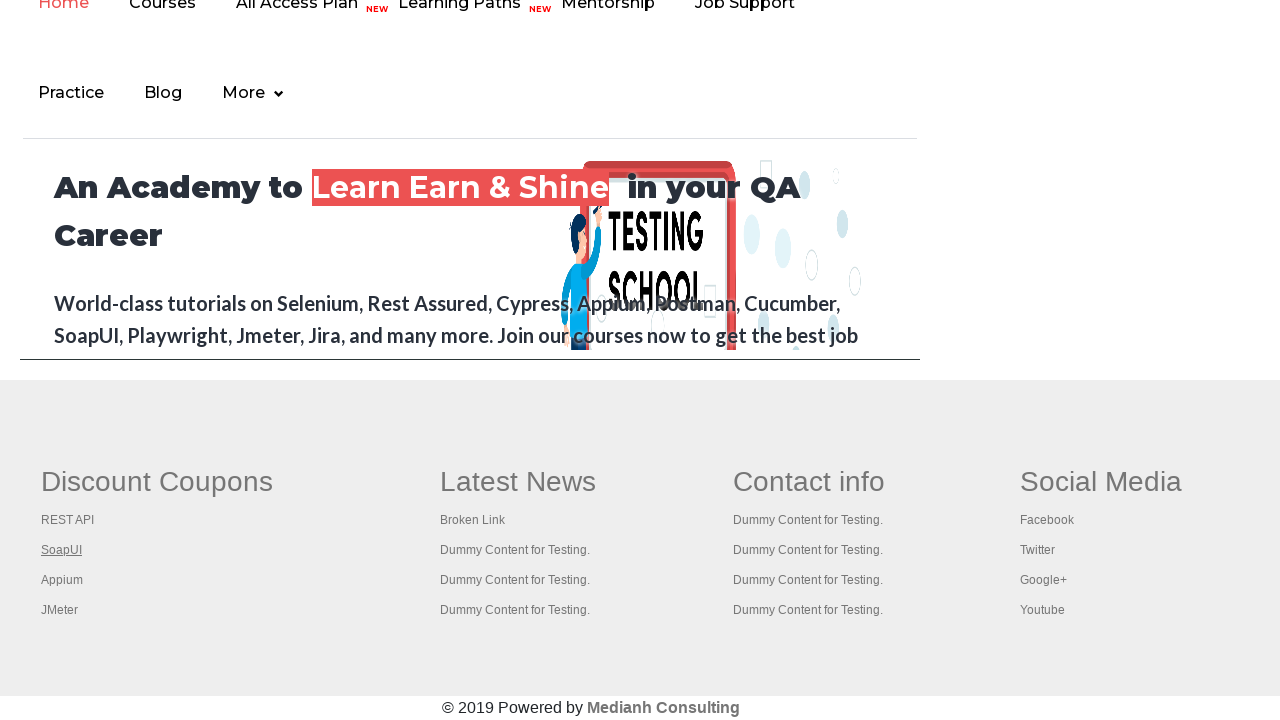

Opened footer link 3 in new tab at (62, 580) on #gf-BIG >> xpath=//table/tbody/tr/td[1]/ul >> a >> nth=3
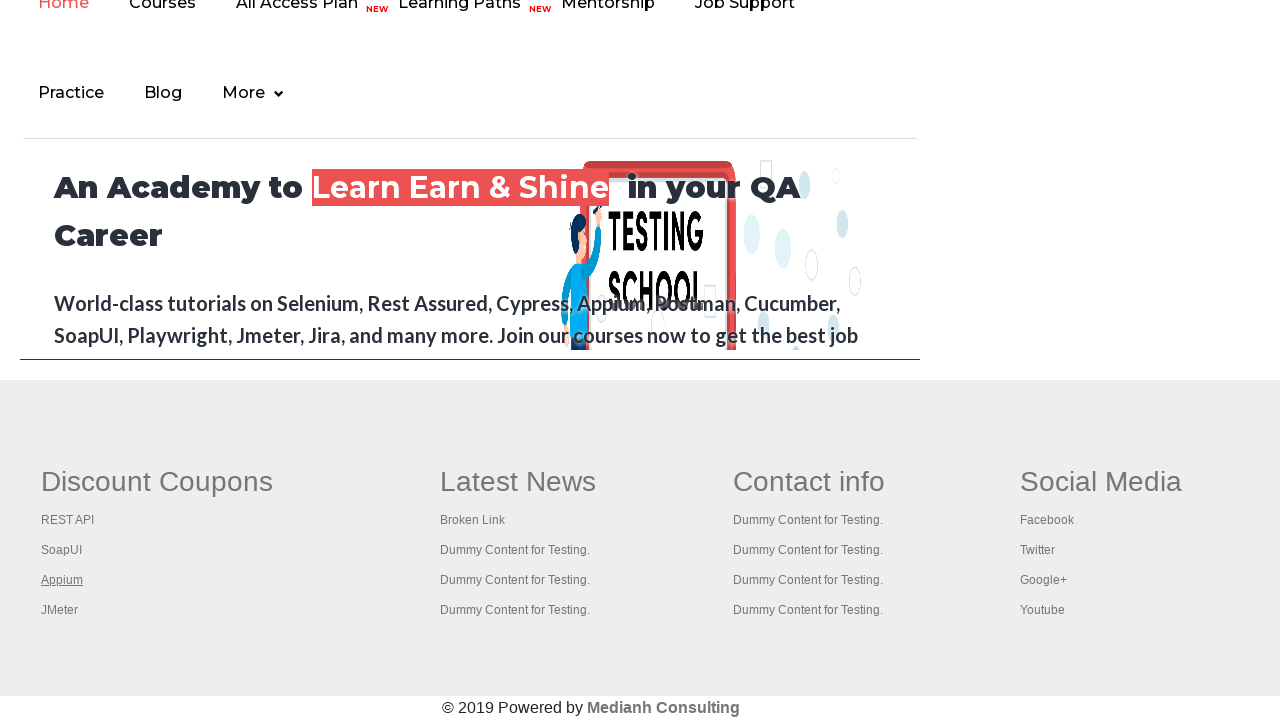

Added new tab 3 to opened_pages list
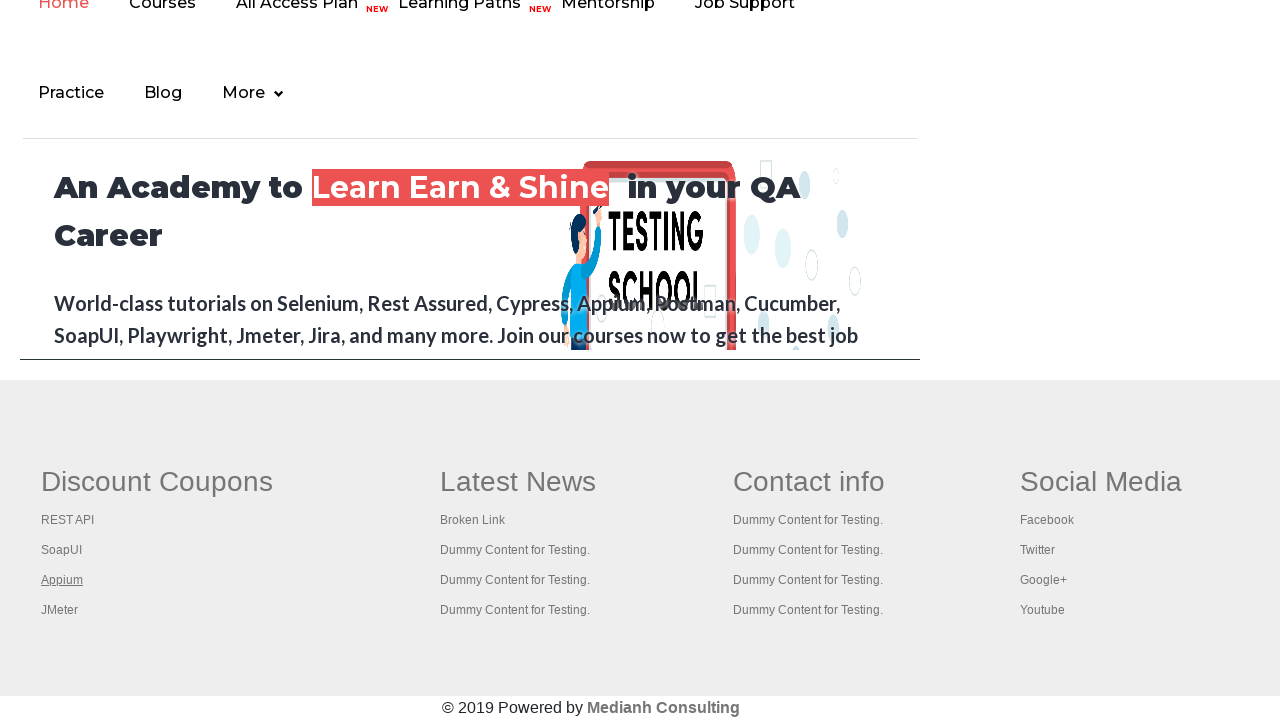

Located footer link at index 4
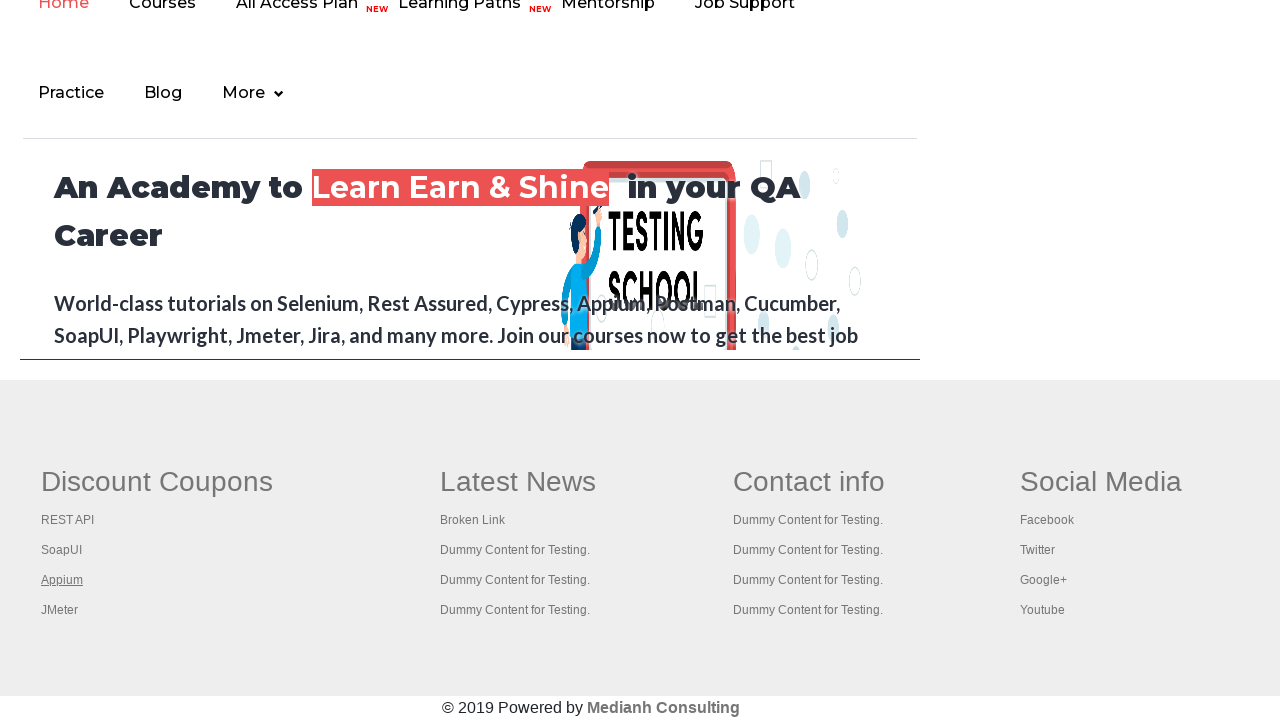

Opened footer link 4 in new tab at (60, 610) on #gf-BIG >> xpath=//table/tbody/tr/td[1]/ul >> a >> nth=4
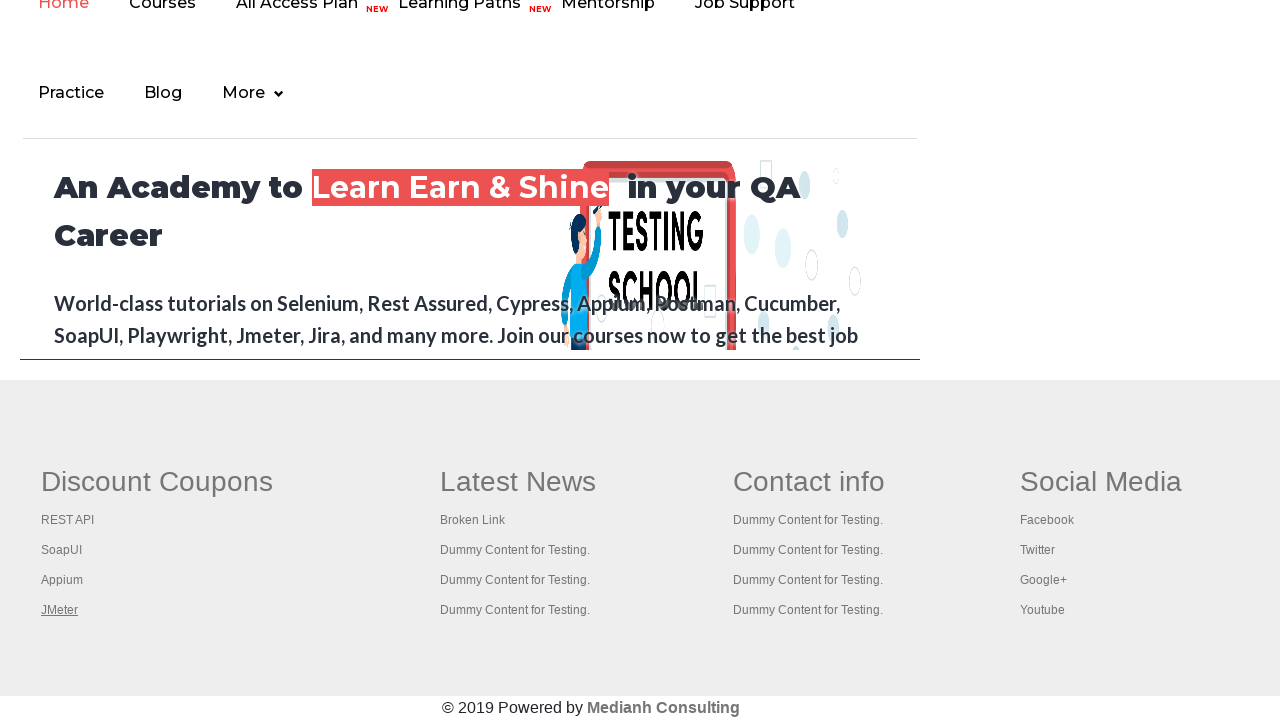

Added new tab 4 to opened_pages list
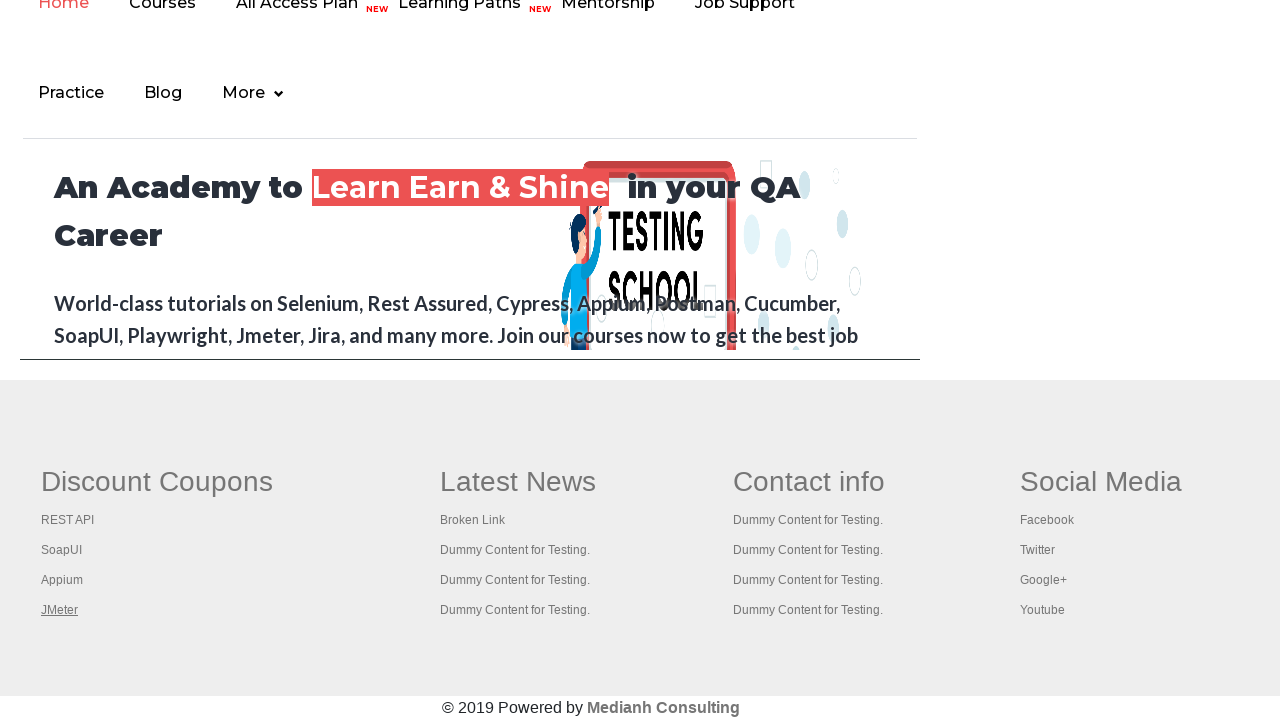

Waited for tab 1 to load (domcontentloaded)
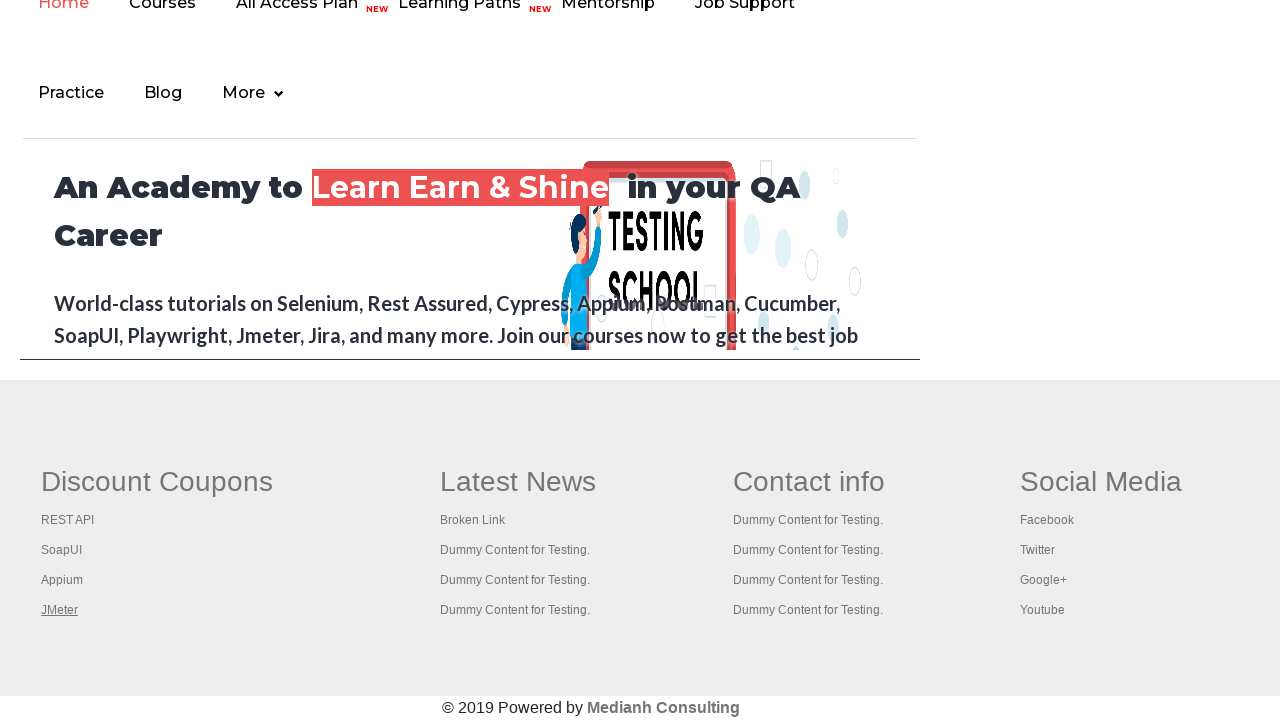

Verified tab 1 loaded with title: 'REST API Tutorial'
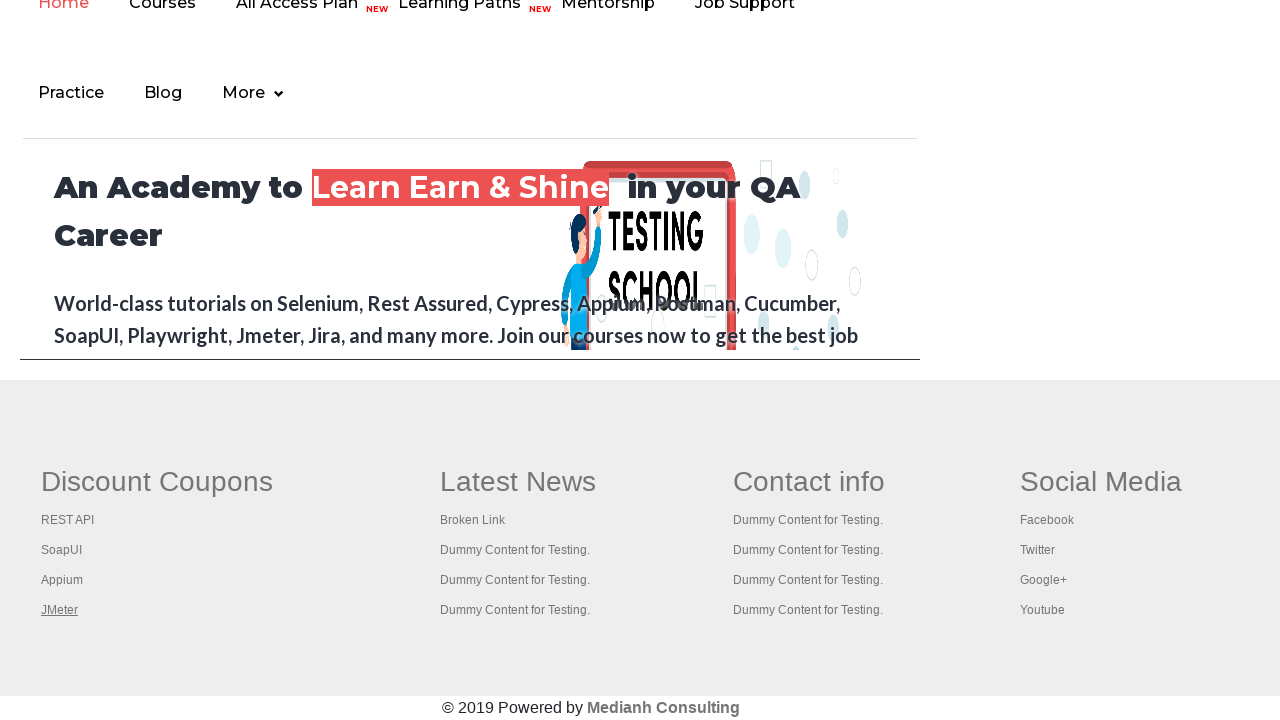

Waited for tab 2 to load (domcontentloaded)
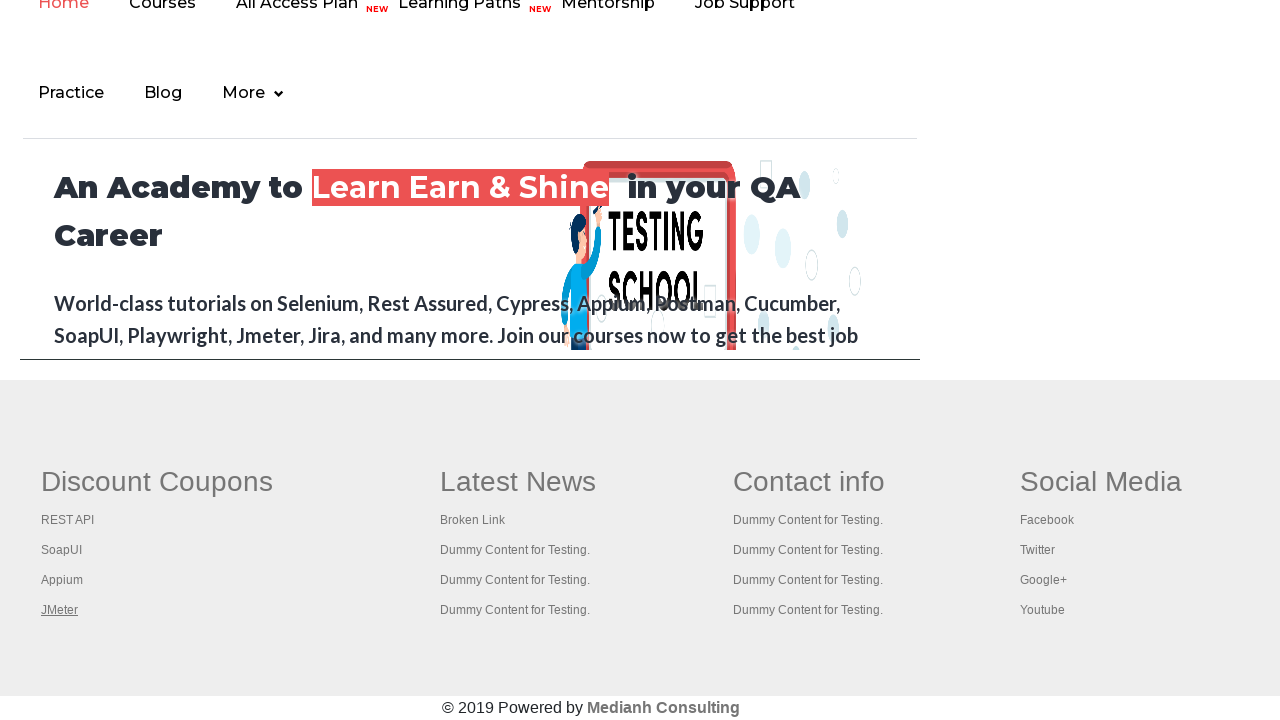

Verified tab 2 loaded with title: 'The World’s Most Popular API Testing Tool | SoapUI'
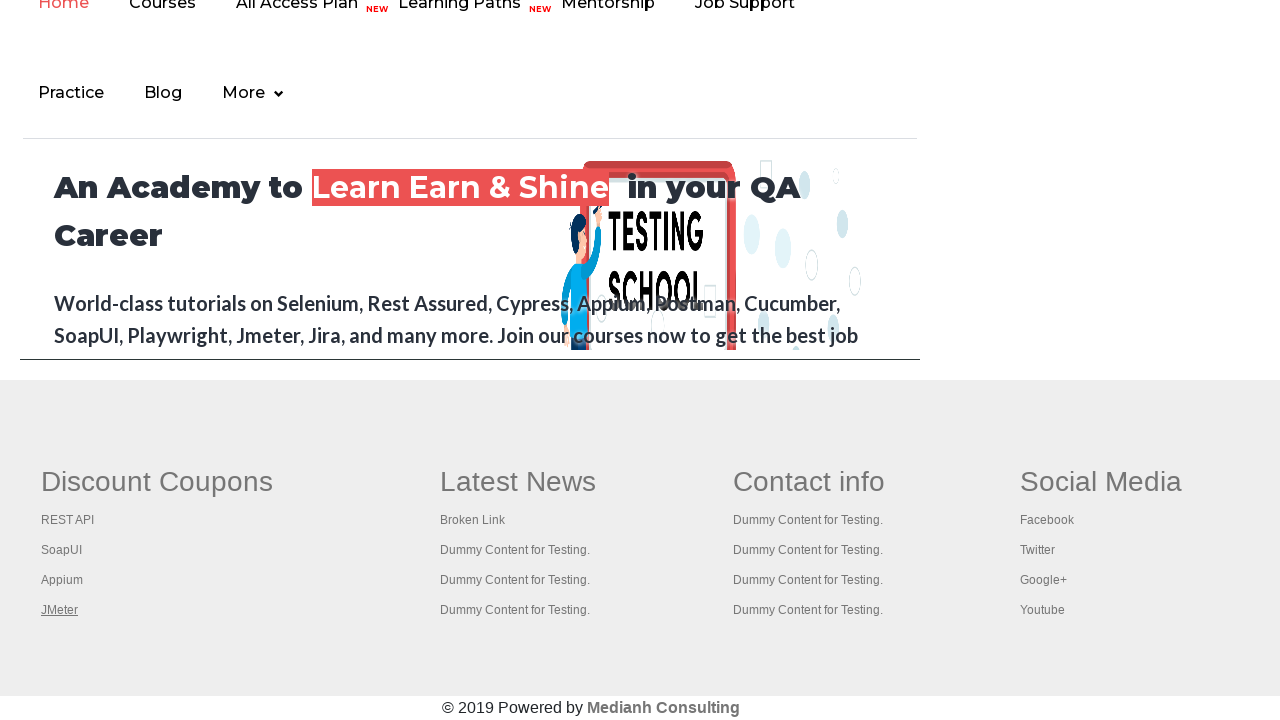

Waited for tab 3 to load (domcontentloaded)
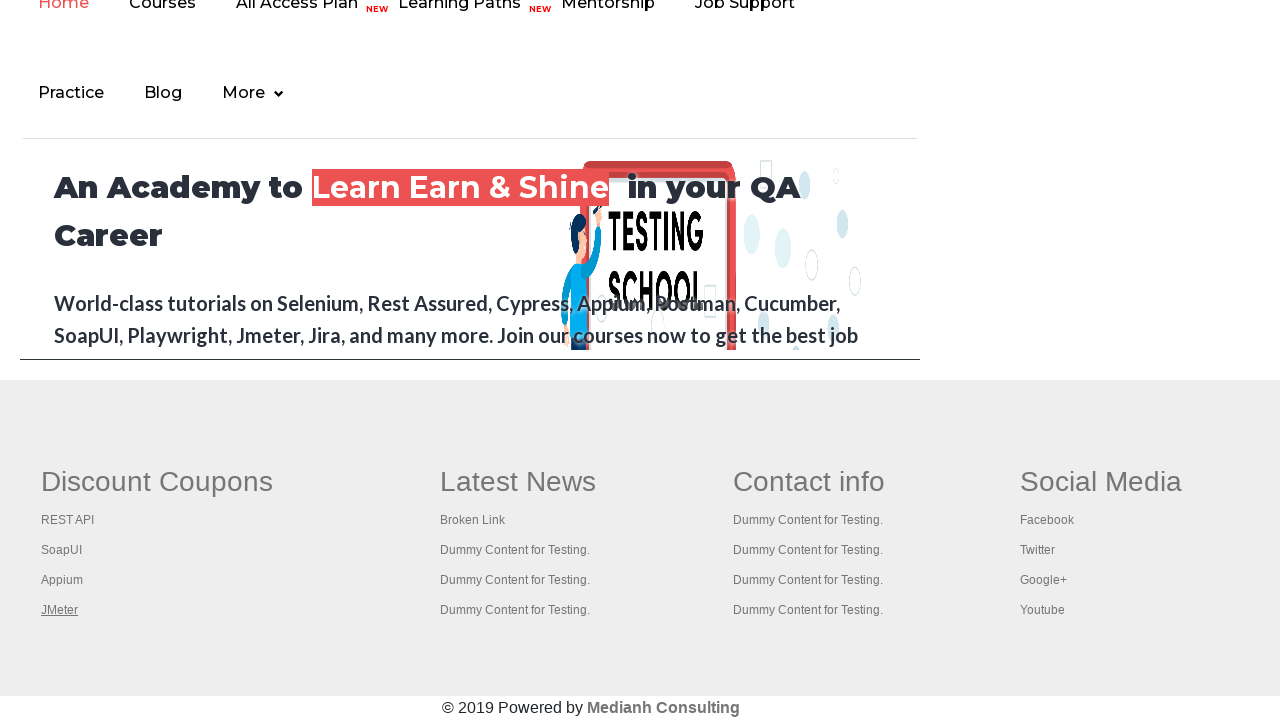

Verified tab 3 loaded with title: 'Appium tutorial for Mobile Apps testing | RahulShetty Academy | Rahul'
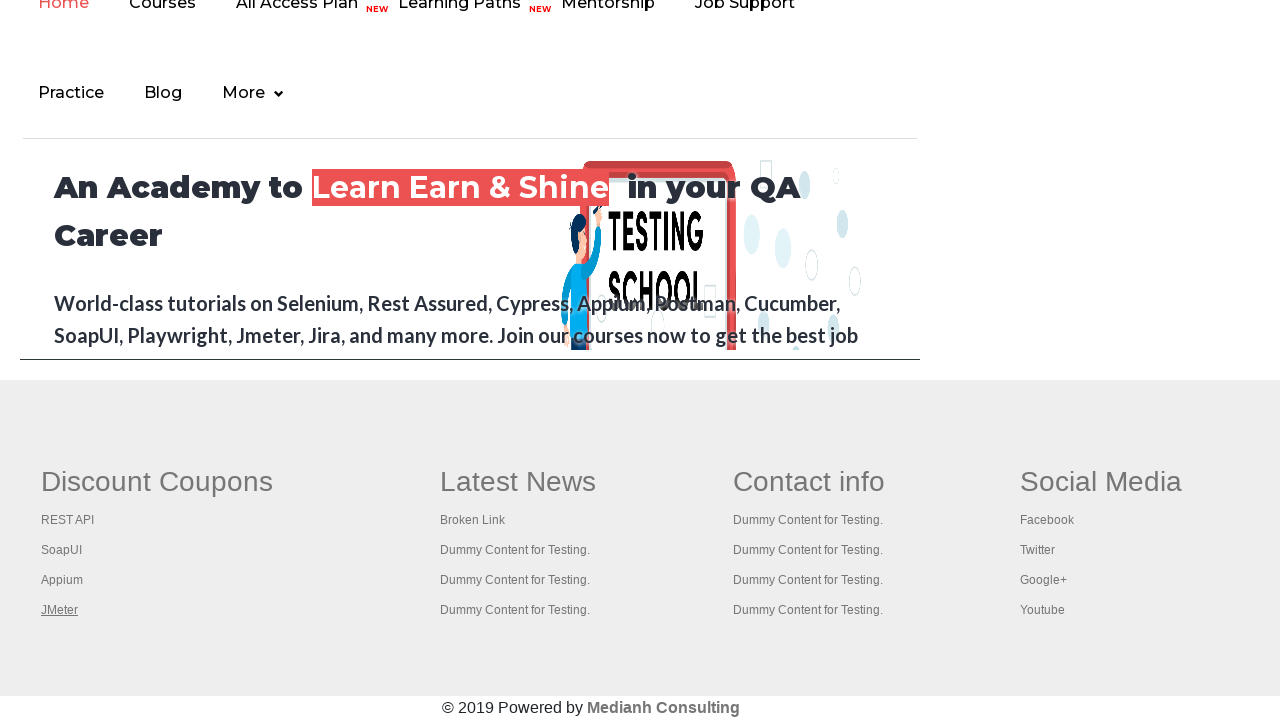

Waited for tab 4 to load (domcontentloaded)
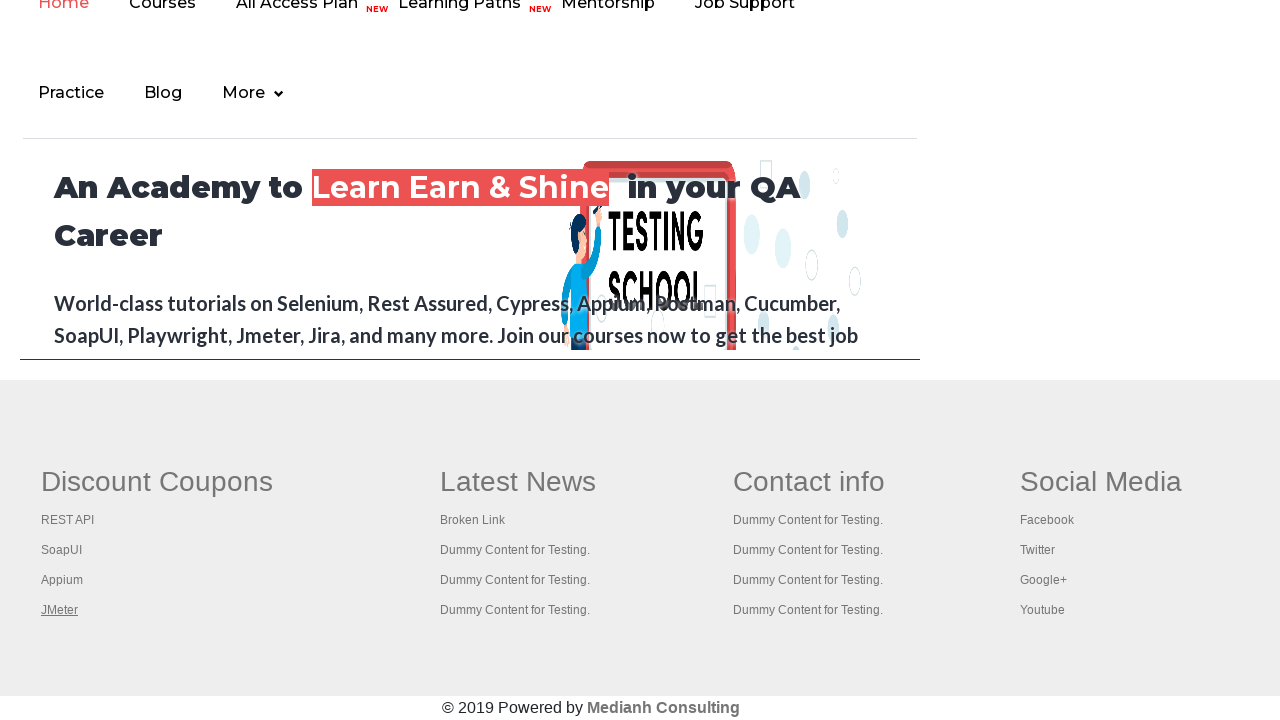

Verified tab 4 loaded with title: 'Apache JMeter - Apache JMeter™'
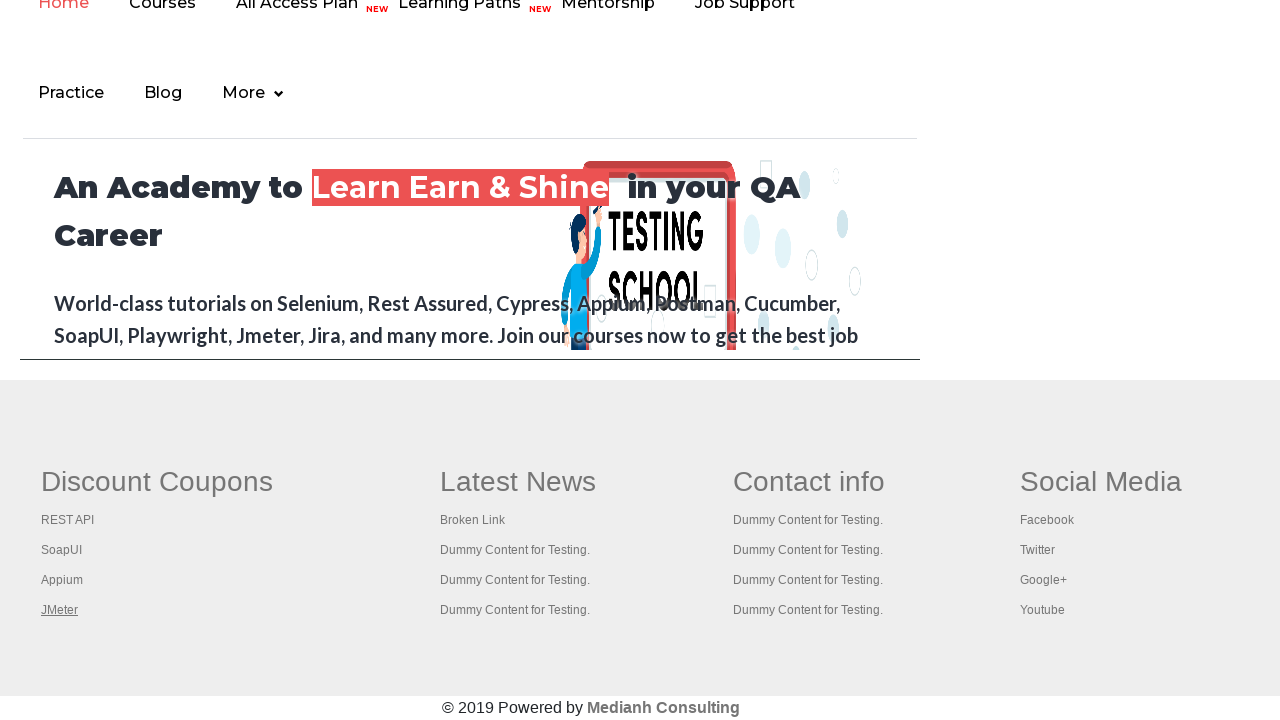

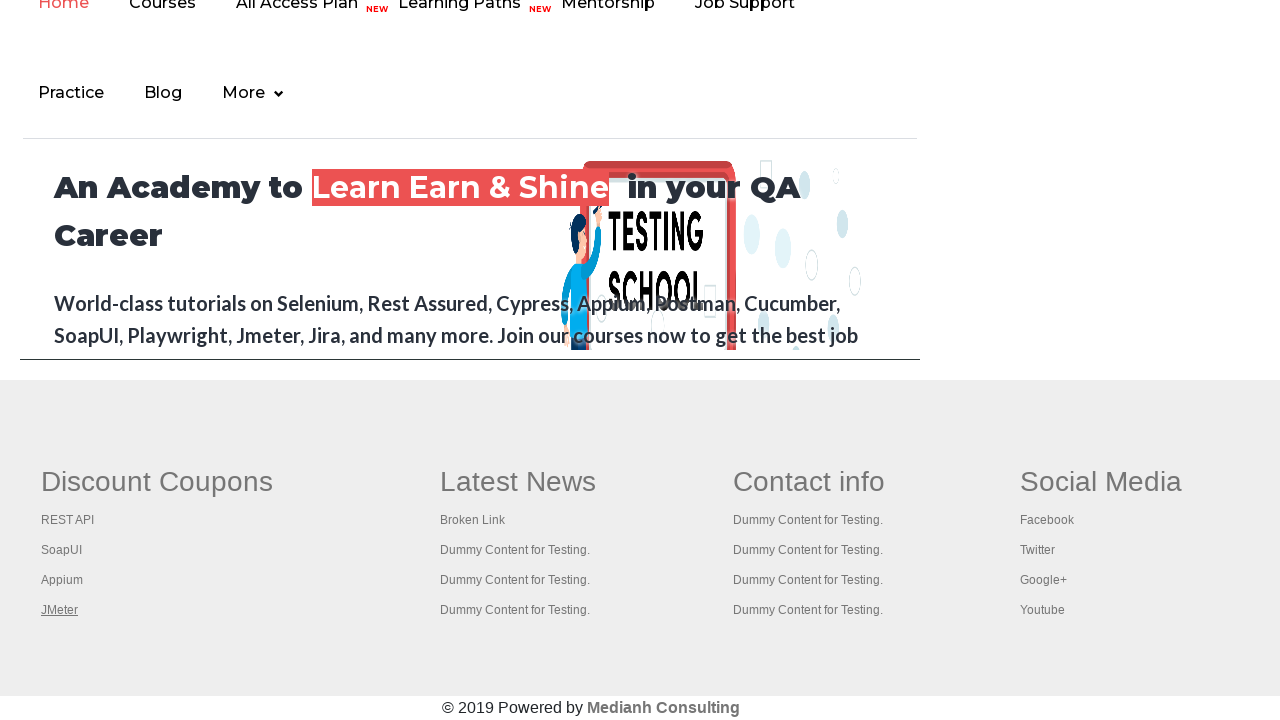